Tests checkbox handling functionality by selecting specific checkboxes (1st, 4th, and 7th) from a list of checkboxes on a test automation practice page

Starting URL: https://testautomationpractice.blogspot.com/

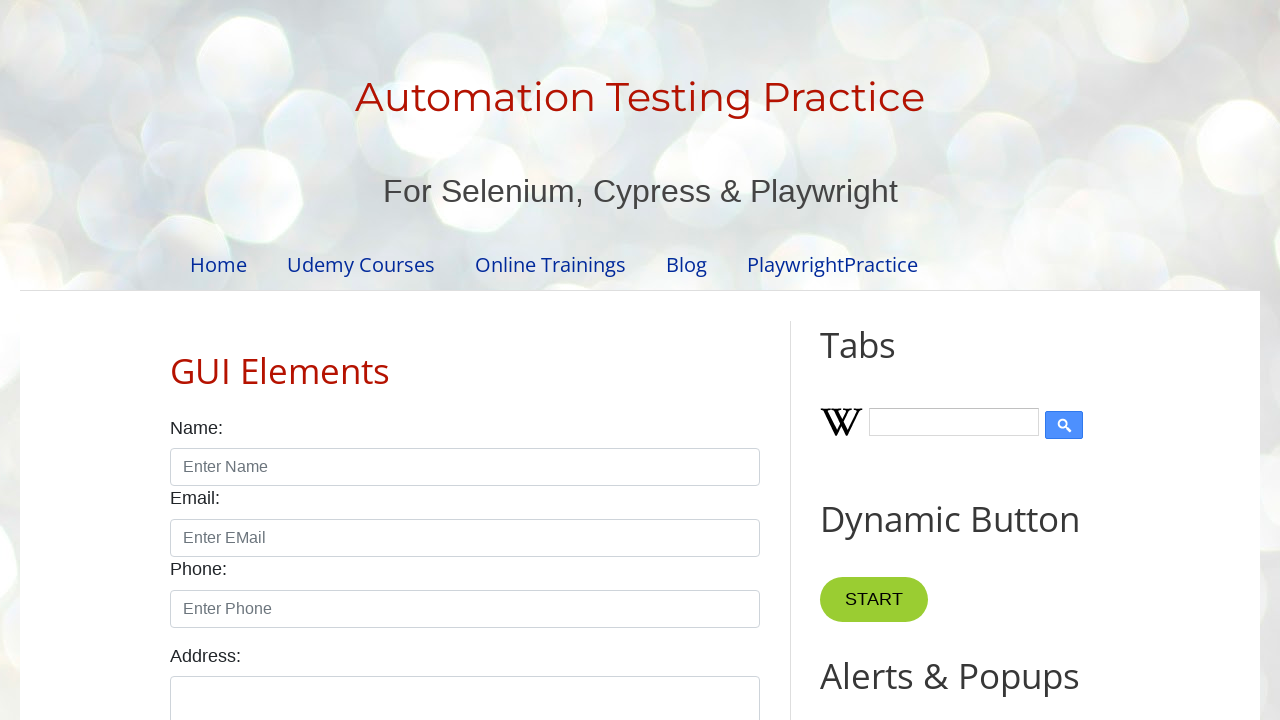

Waited for checkboxes to load on the page
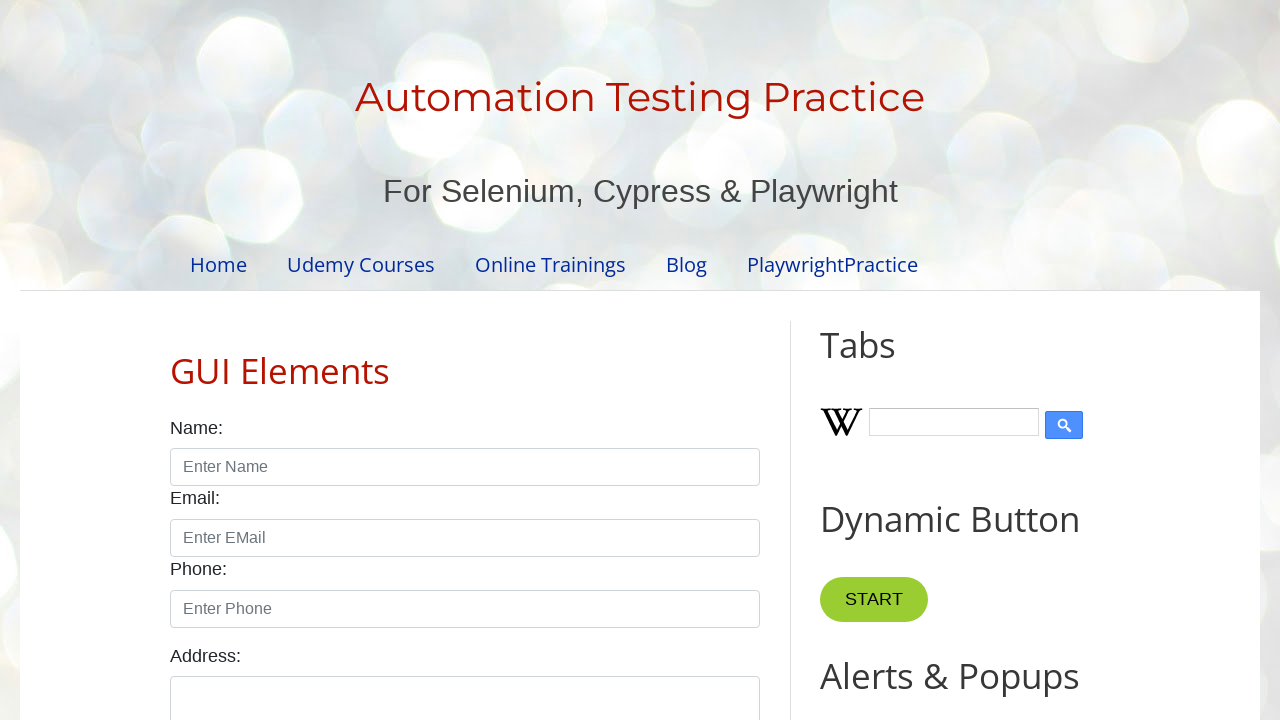

Located all checkbox elements on the page
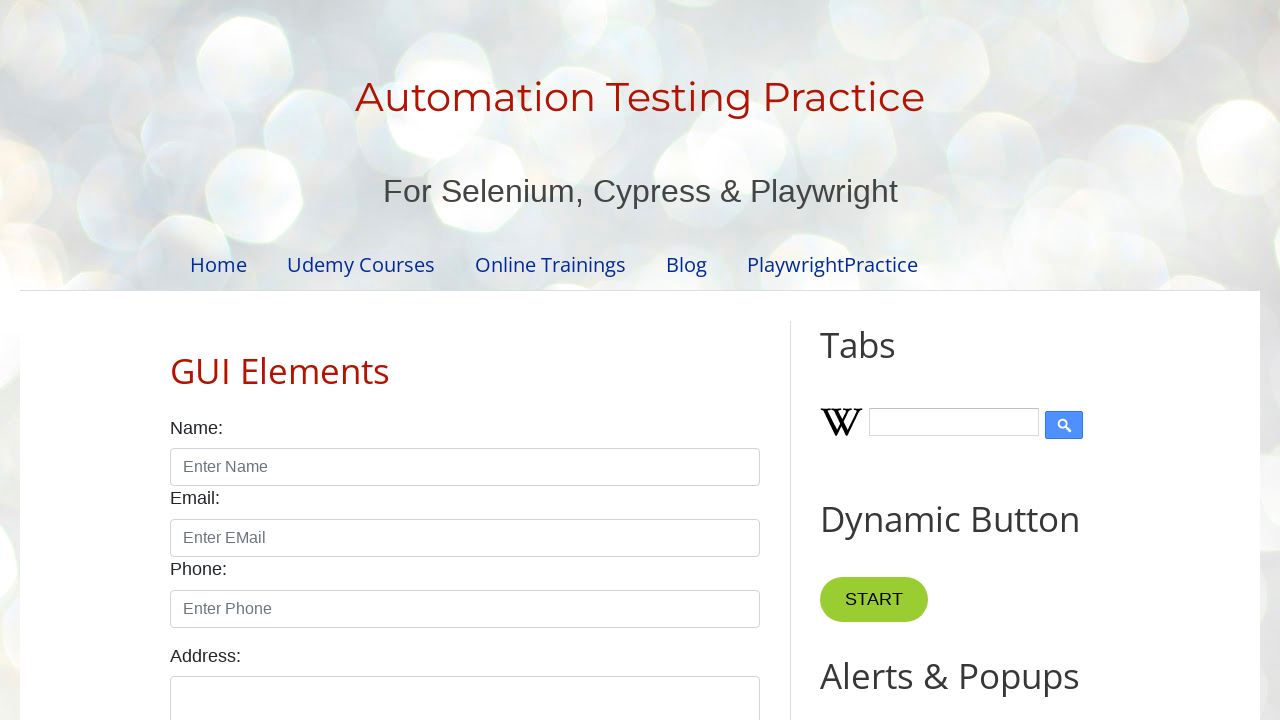

Clicked the 1st checkbox at (176, 360) on input.form-check-input[type='checkbox'] >> nth=0
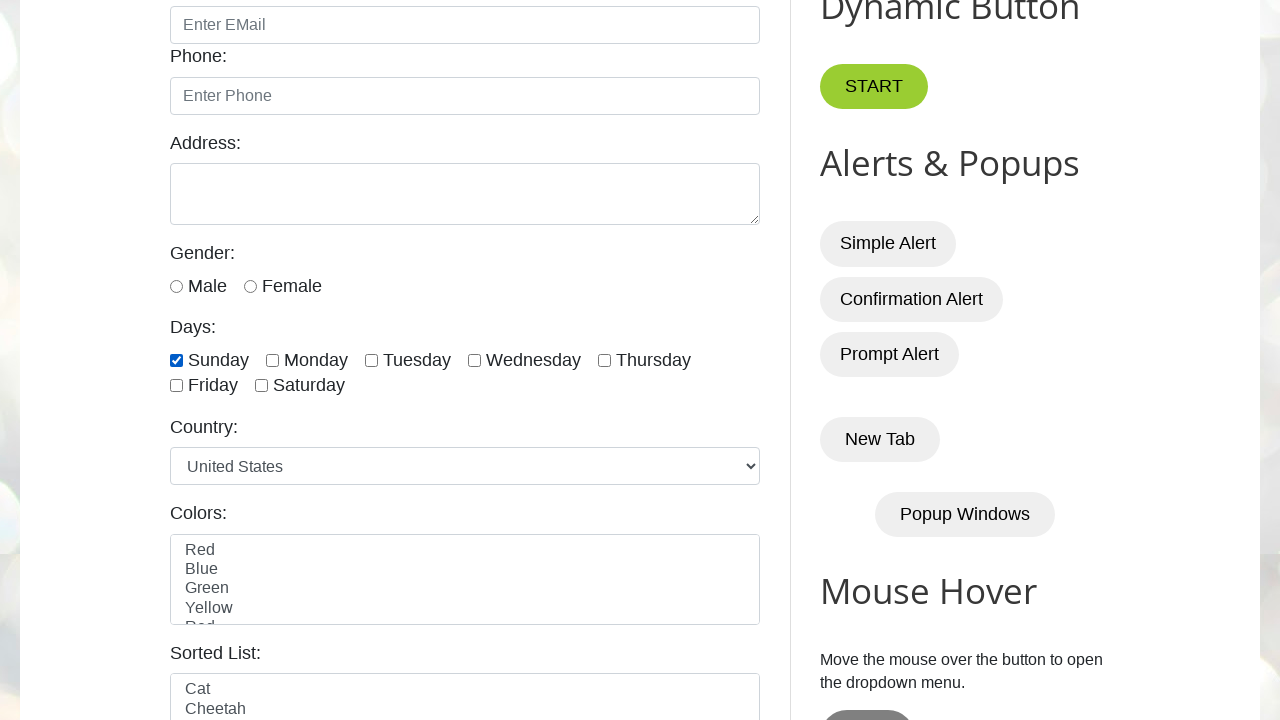

Clicked the 4th checkbox at (474, 360) on input.form-check-input[type='checkbox'] >> nth=3
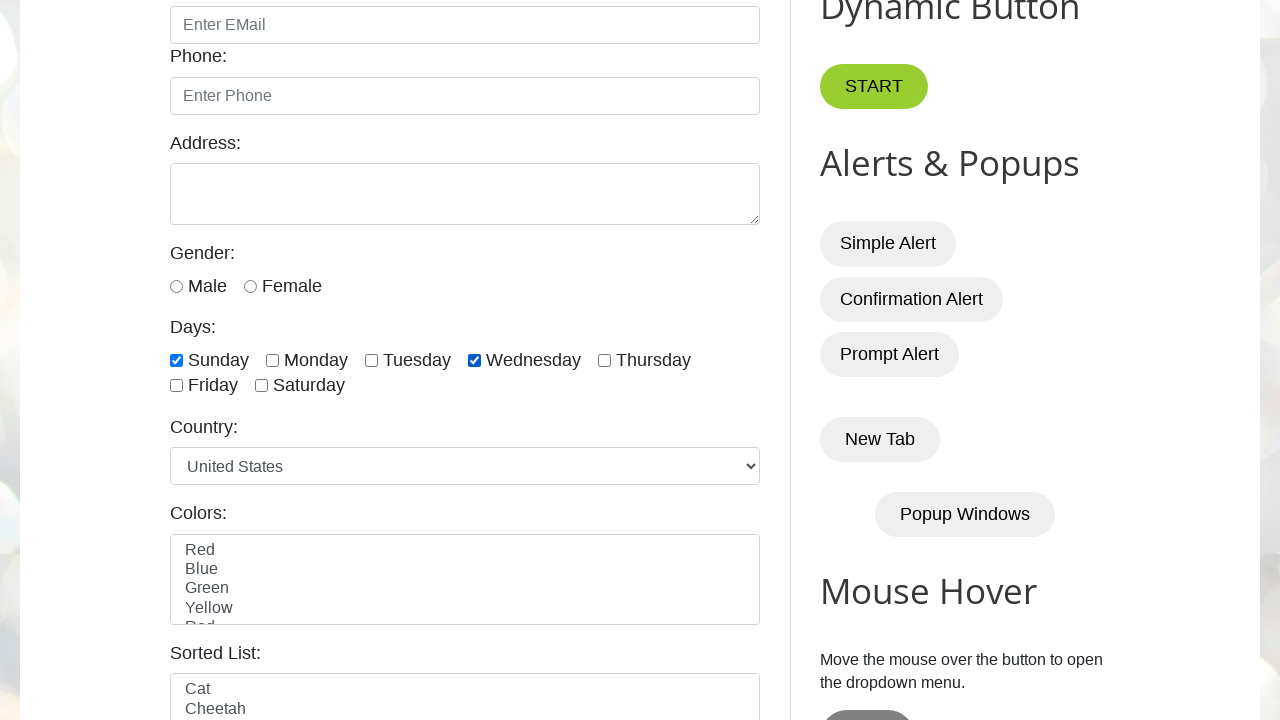

Clicked the 7th checkbox at (262, 386) on input.form-check-input[type='checkbox'] >> nth=6
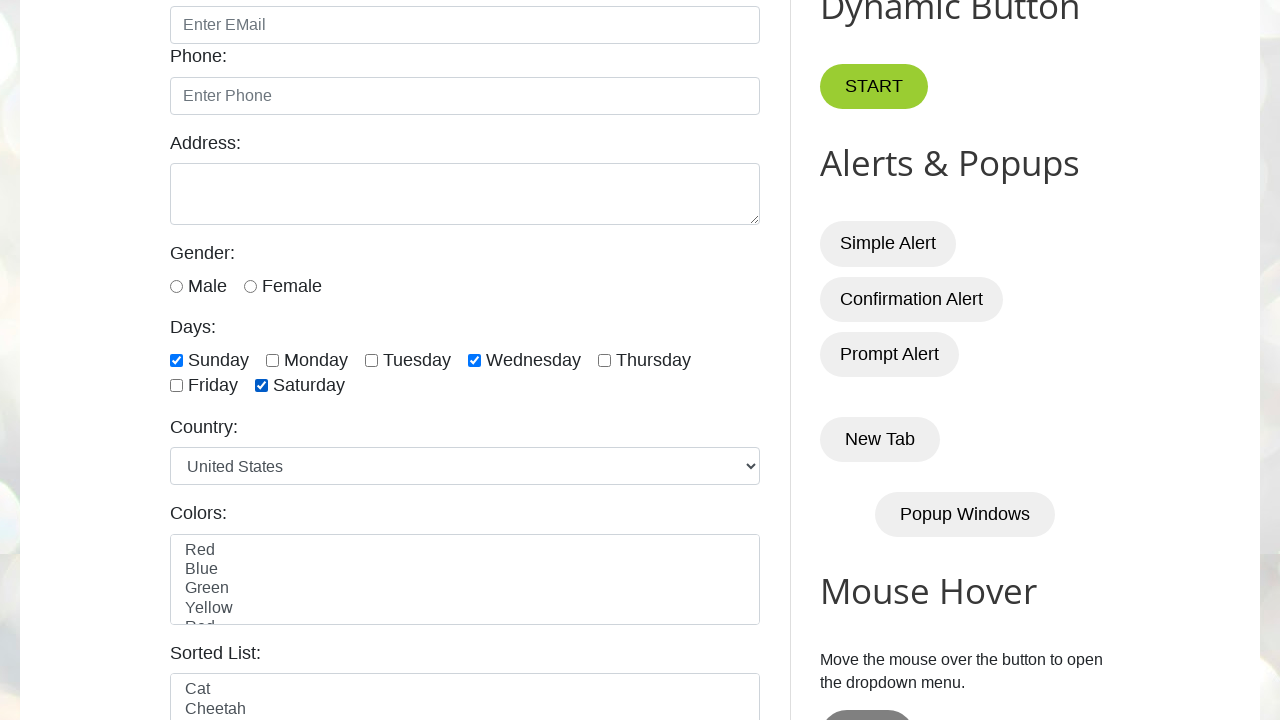

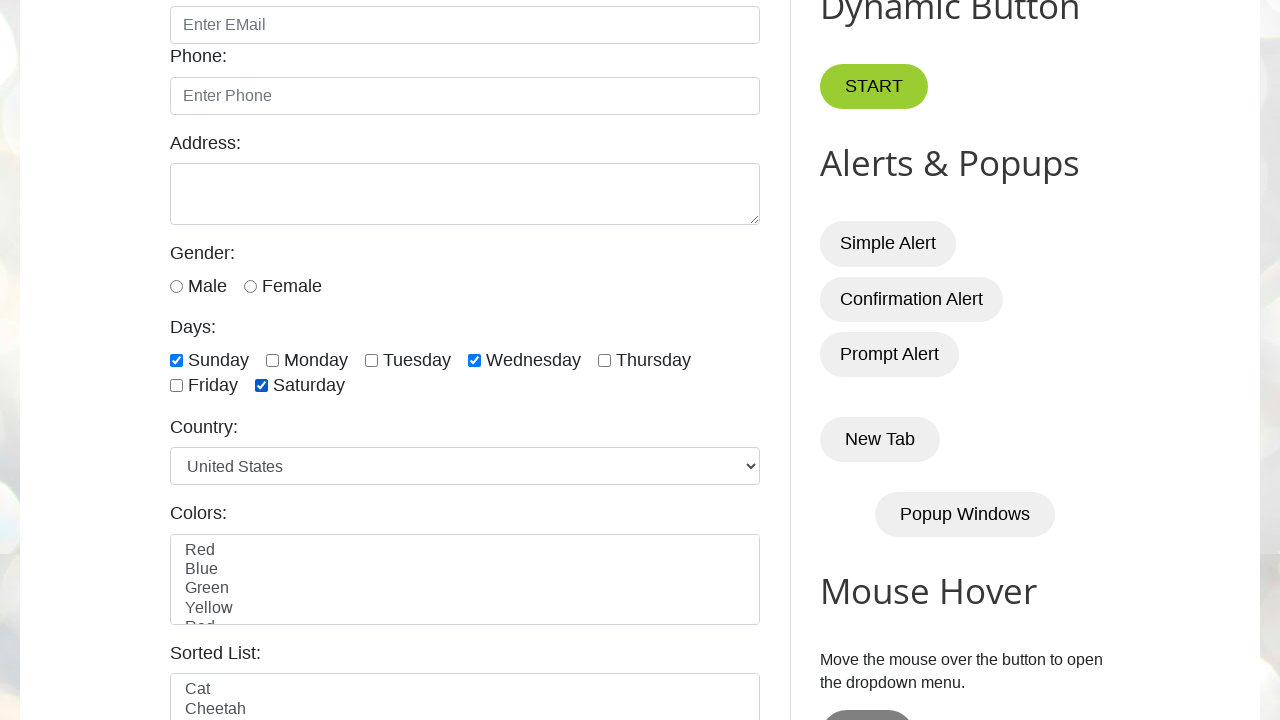